Navigates to Flipkart homepage and waits for the page to load, verifying the page is accessible

Starting URL: https://www.flipkart.com

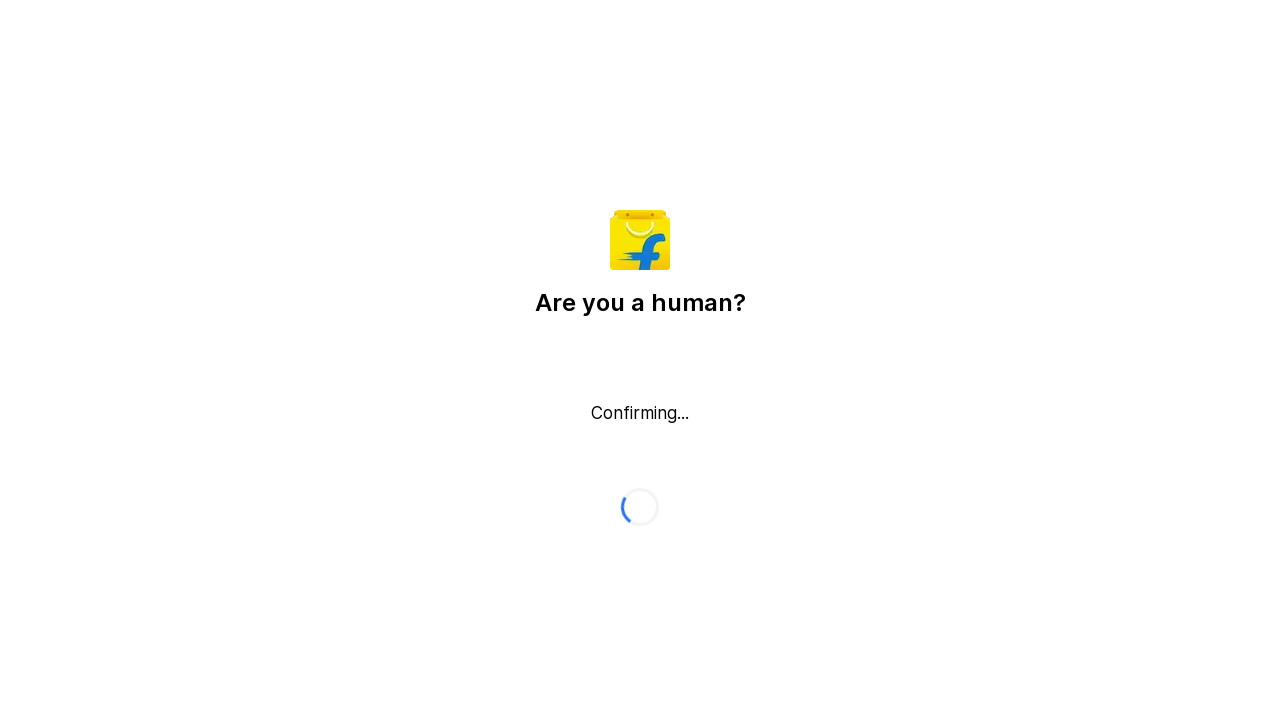

Waited for page to reach networkidle state
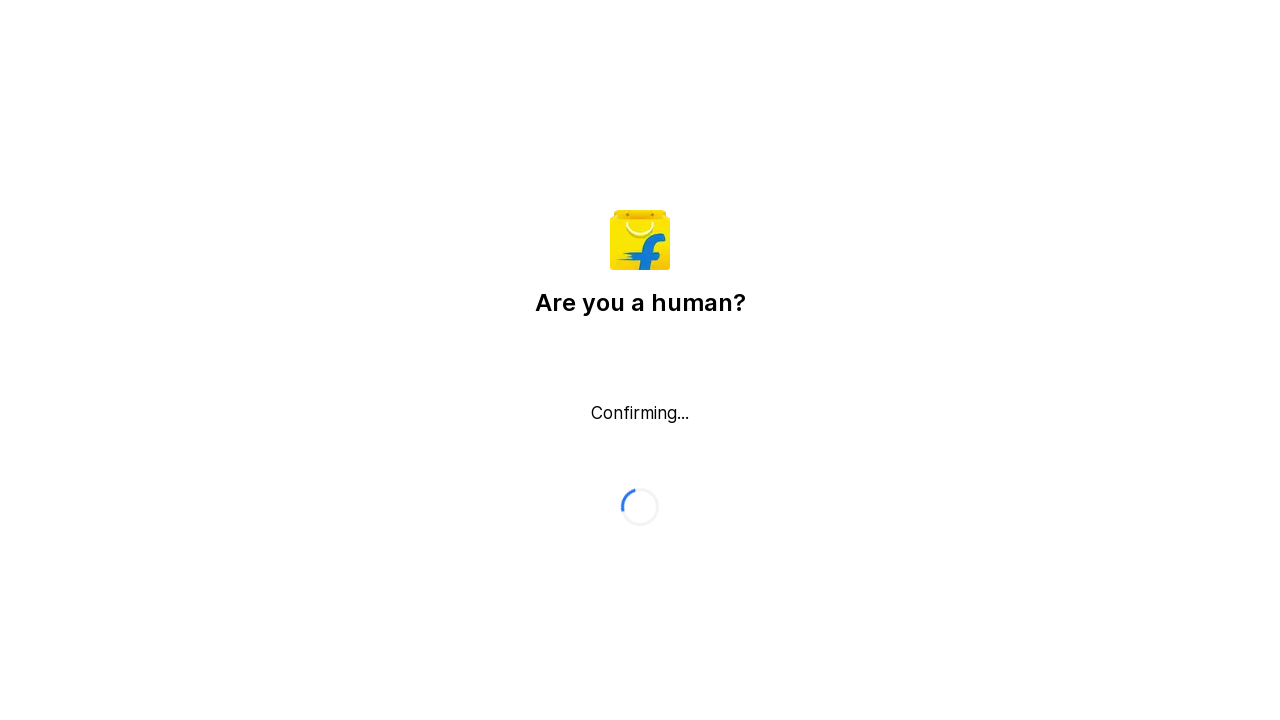

Verified body element is present on Flipkart homepage
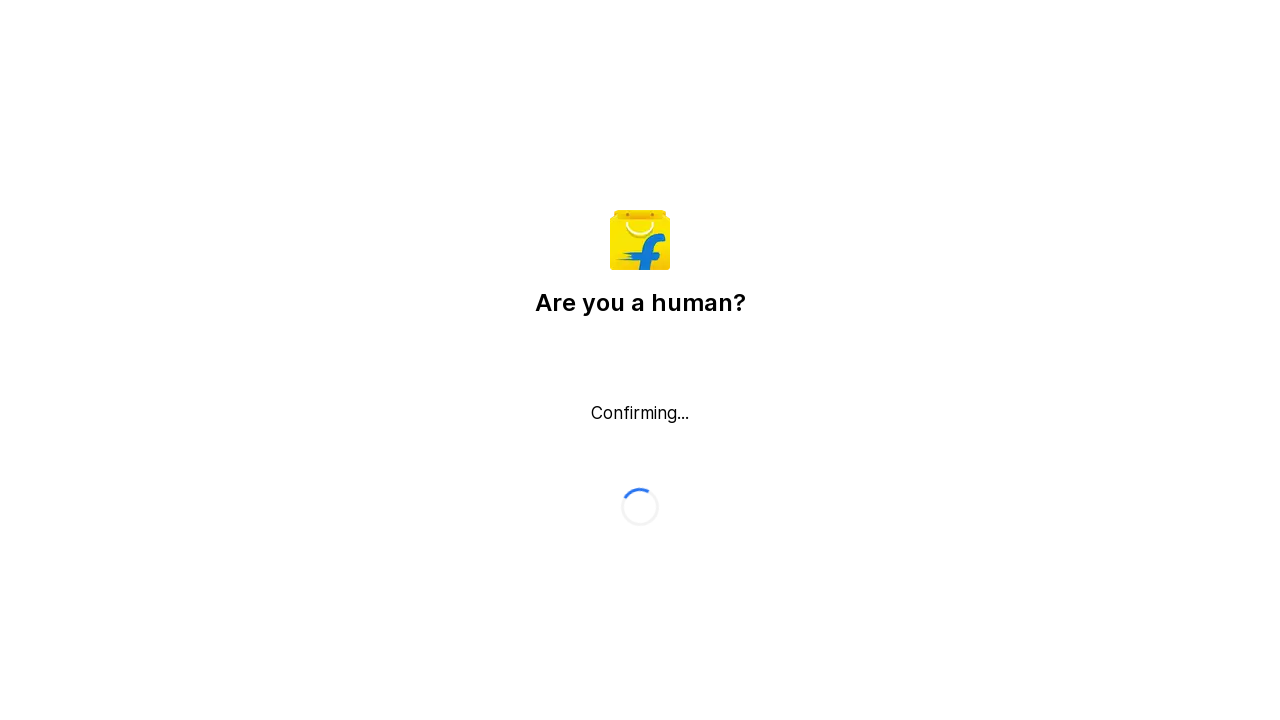

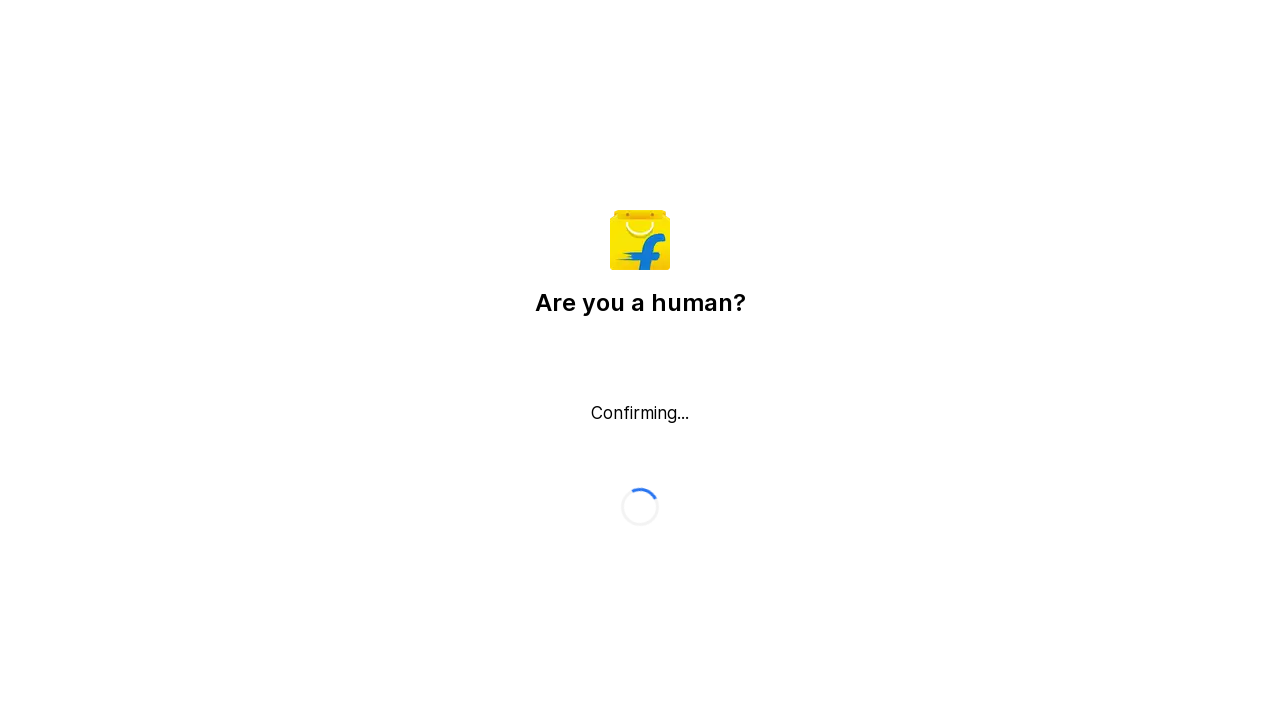